Tests the Contact Us button on the Disappearing Elements page by clicking it and navigating to the contact-us page.

Starting URL: https://the-internet.herokuapp.com/

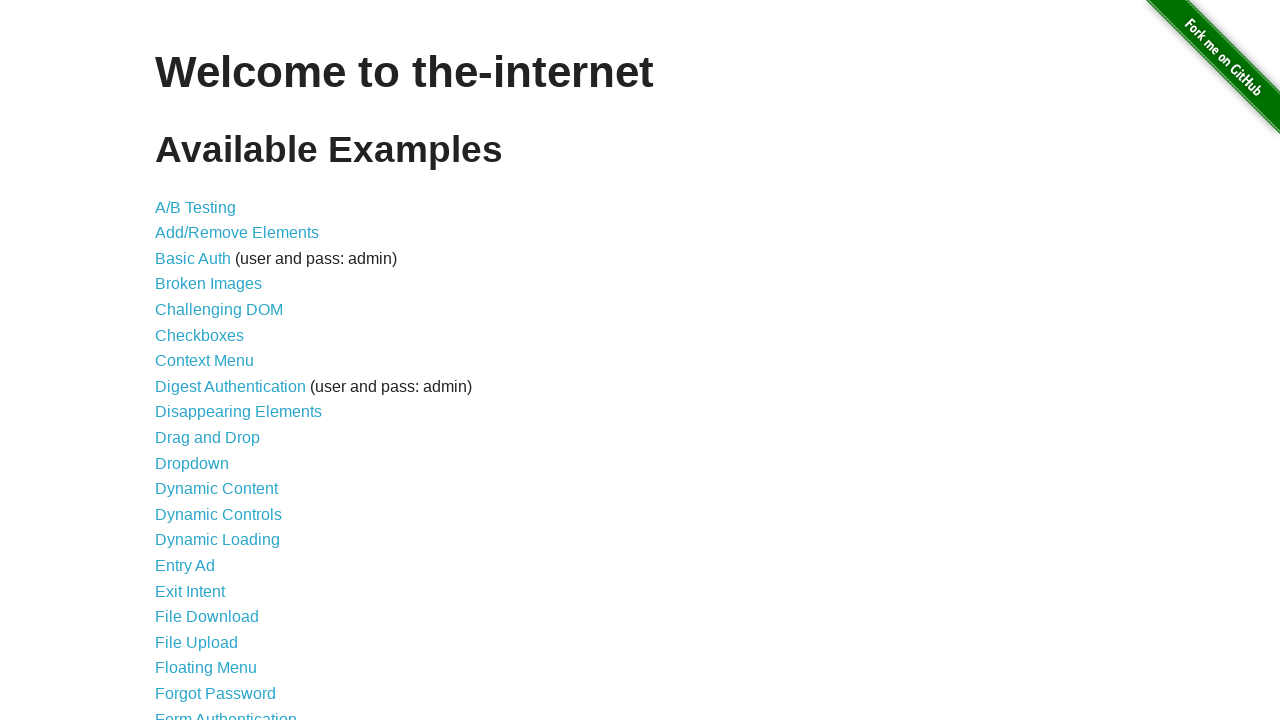

Clicked on Disappearing Elements link at (238, 412) on xpath=//*[contains(text(),'Disappearing Elements')]
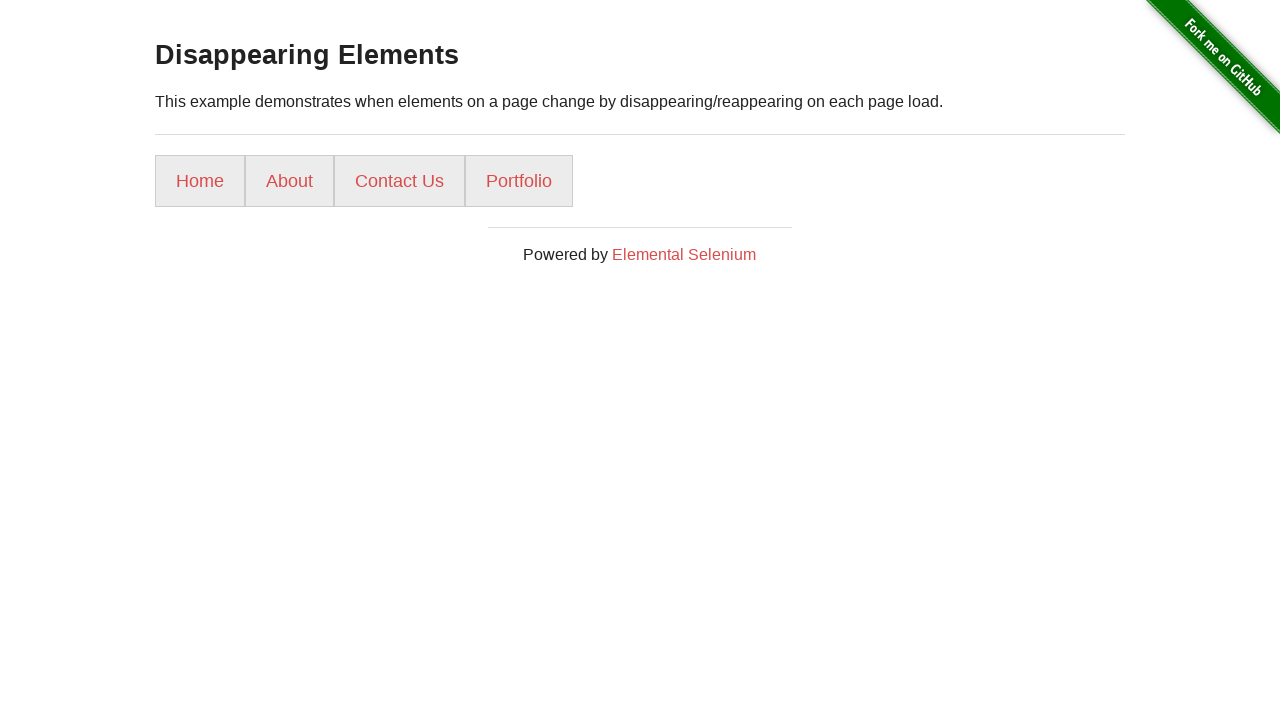

Navigated to Disappearing Elements page
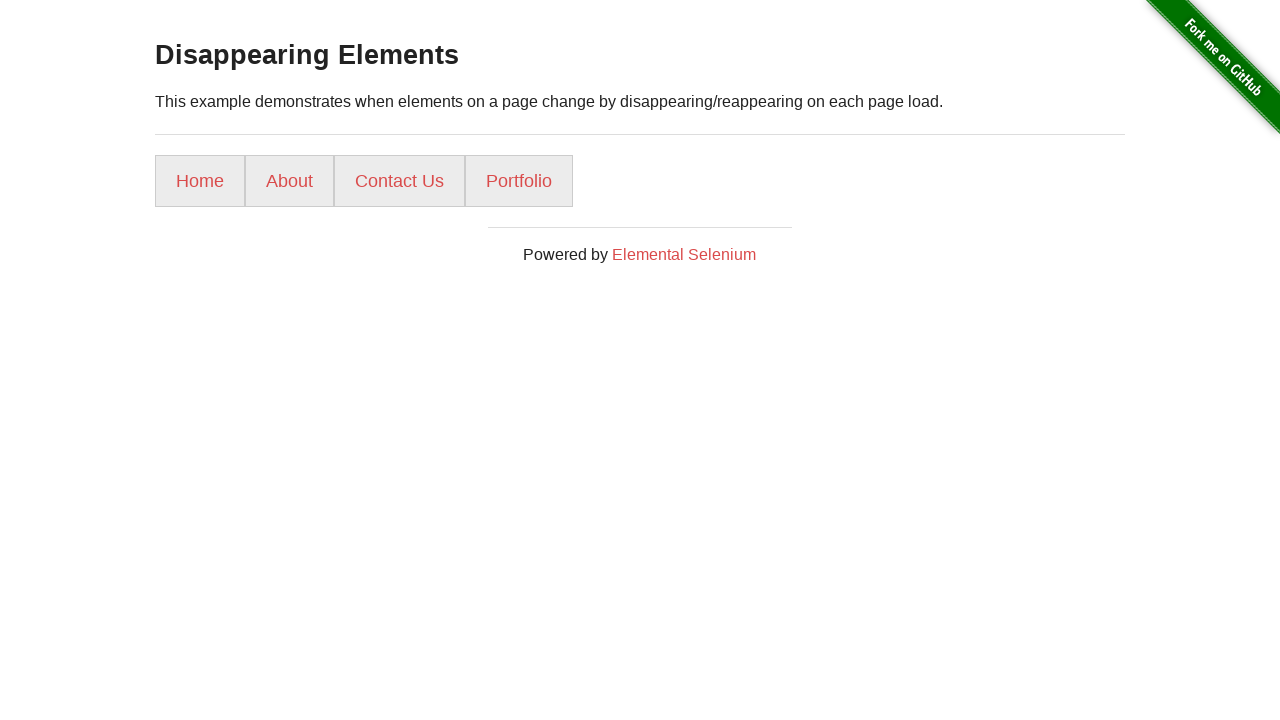

Page heading loaded
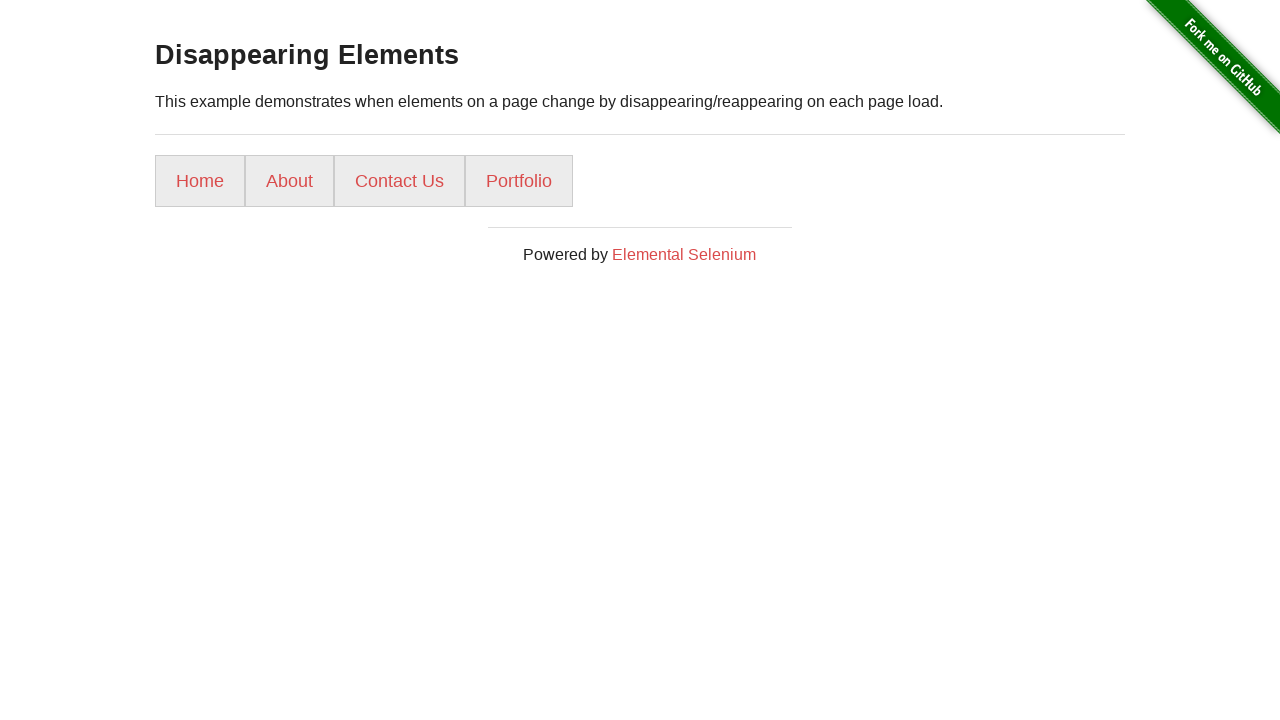

Clicked Contact Us button at (400, 181) on xpath=//*[contains(text(),'Contact Us')]
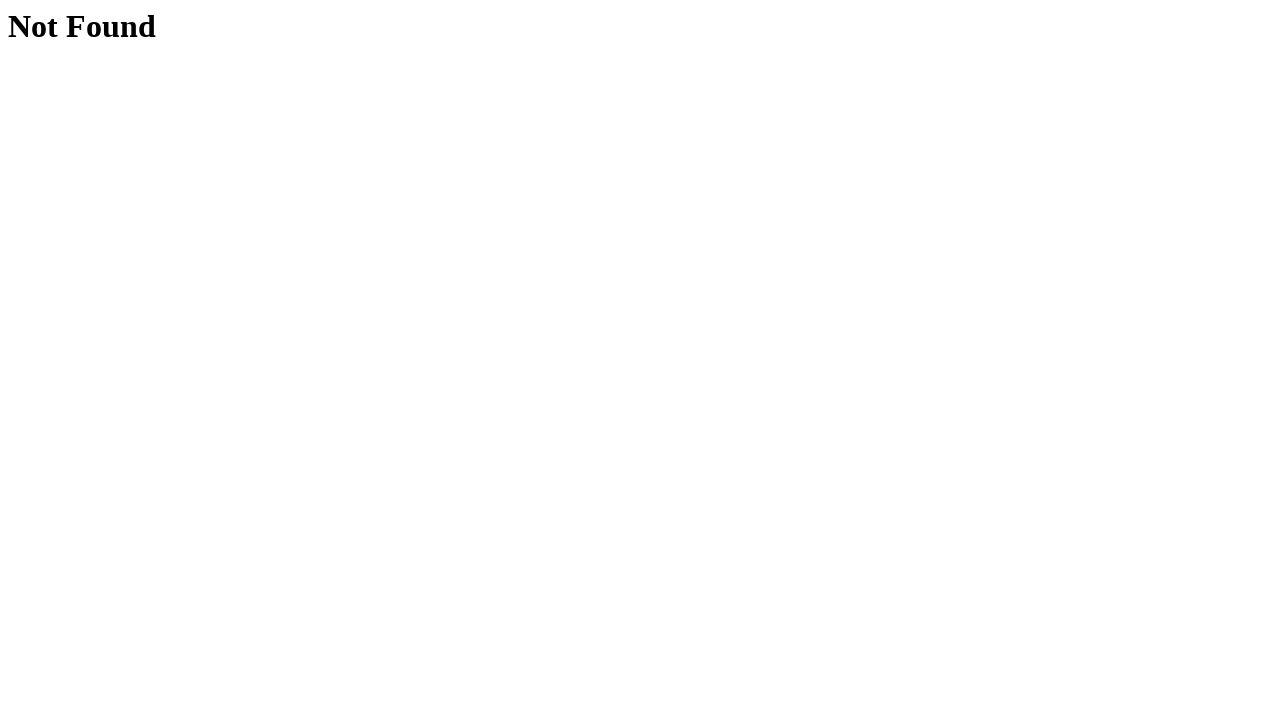

Navigated to Contact Us page
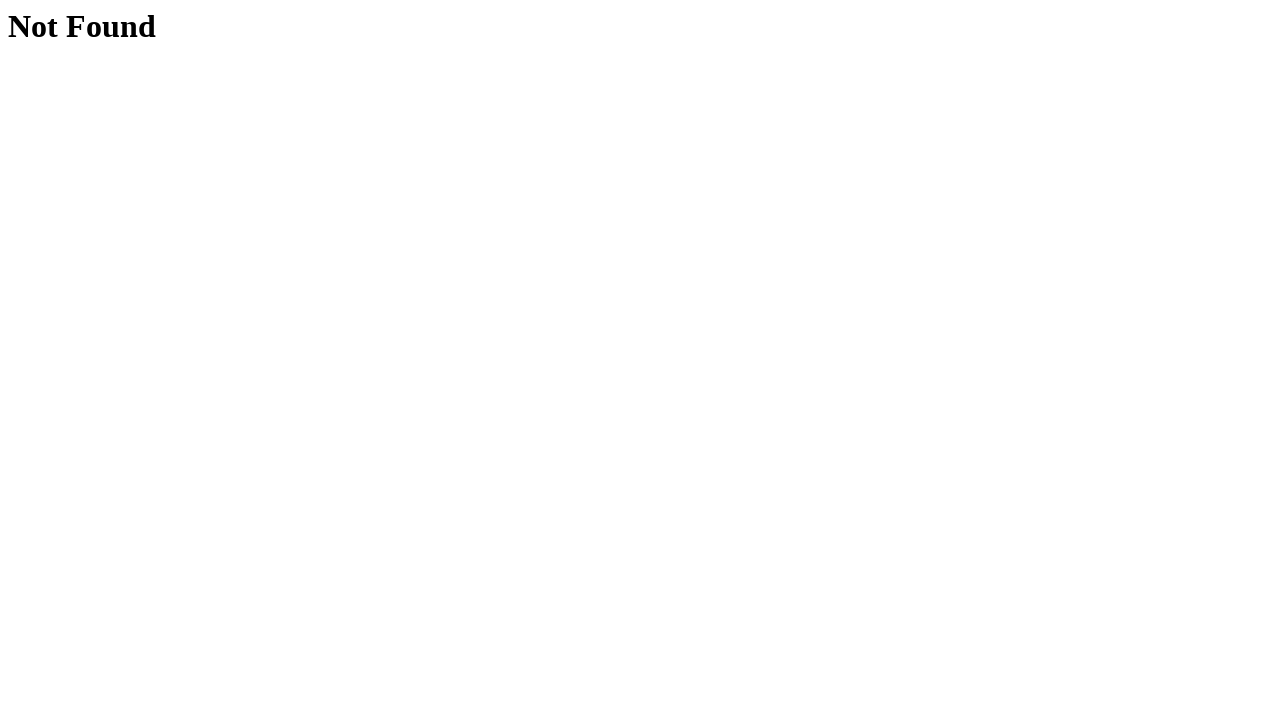

Contact Us page heading loaded
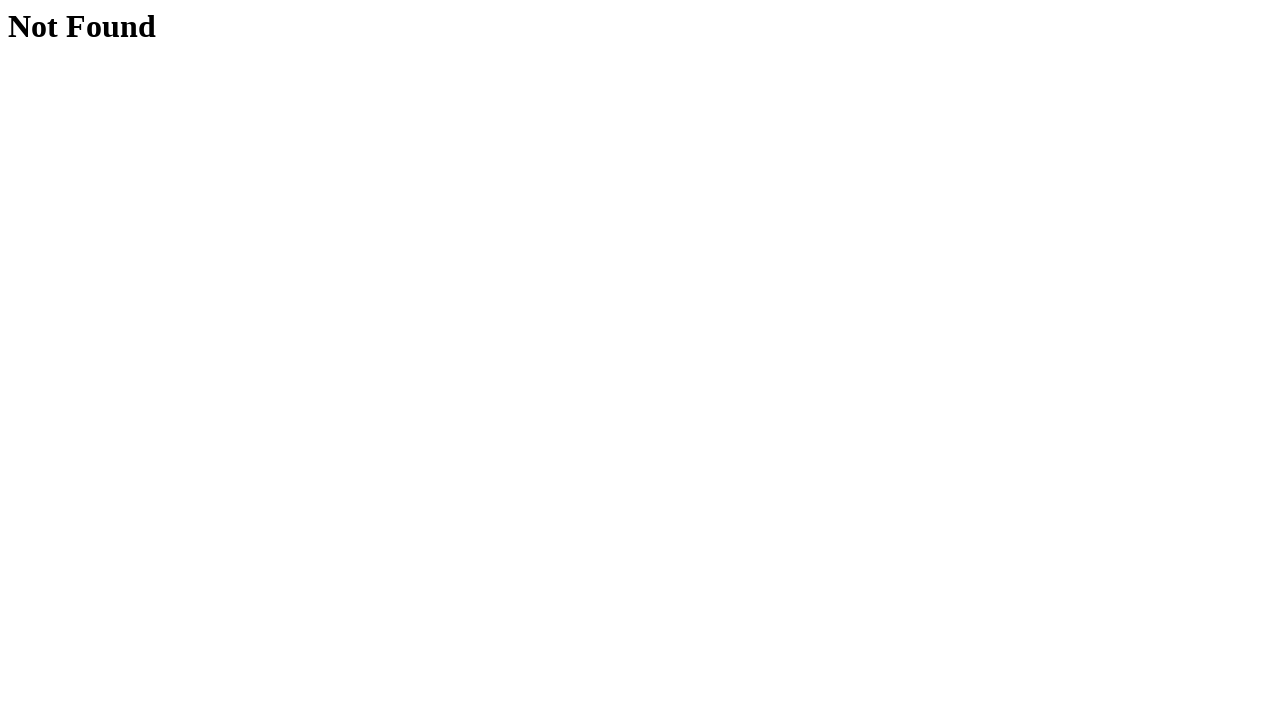

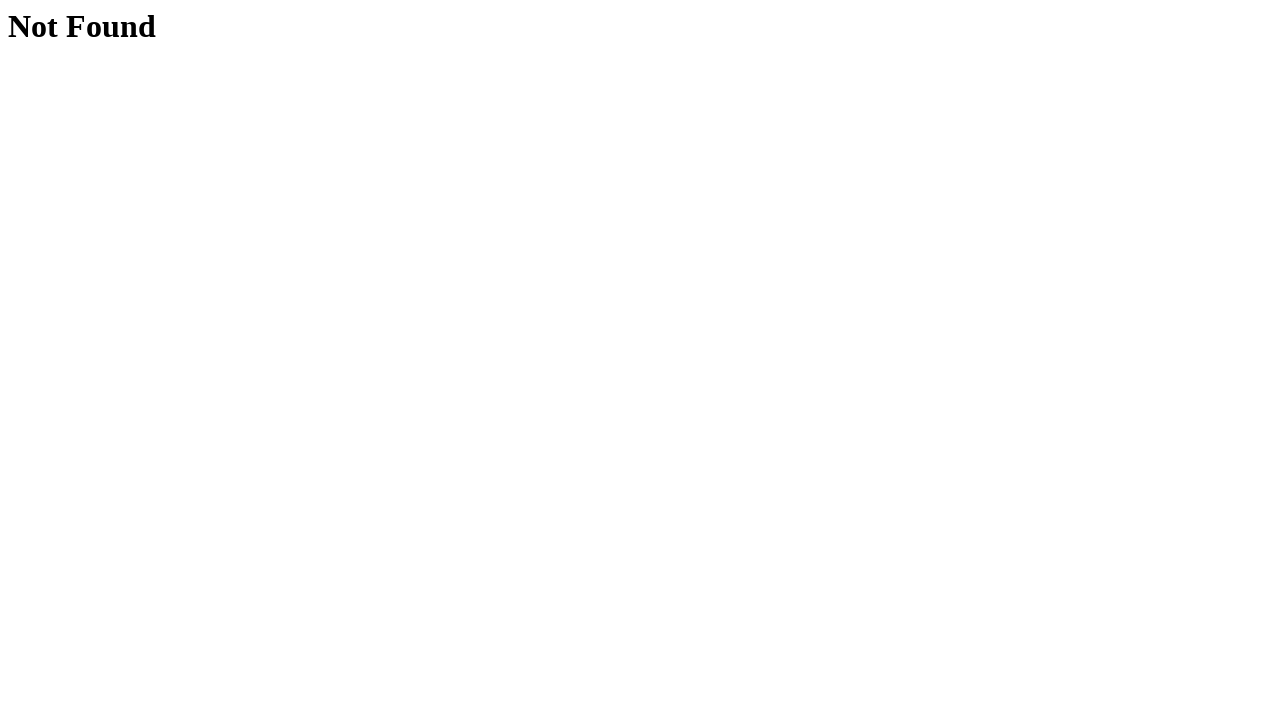